Fills out a kundli (astrology chart) form with name, date, time, latitude, and longitude fields, then waits for the chart canvas to render.

Starting URL: https://apikundli.vercel.app/

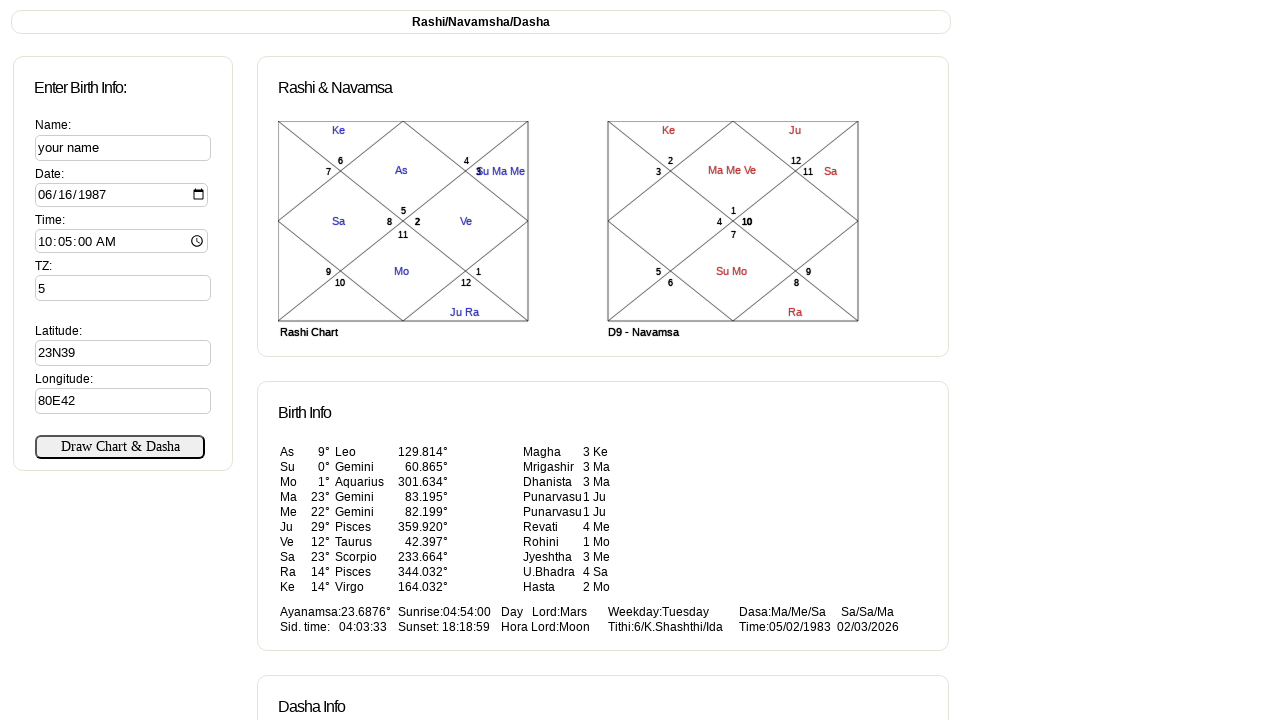

Filled name field with 'Rahul Sharma' on #name
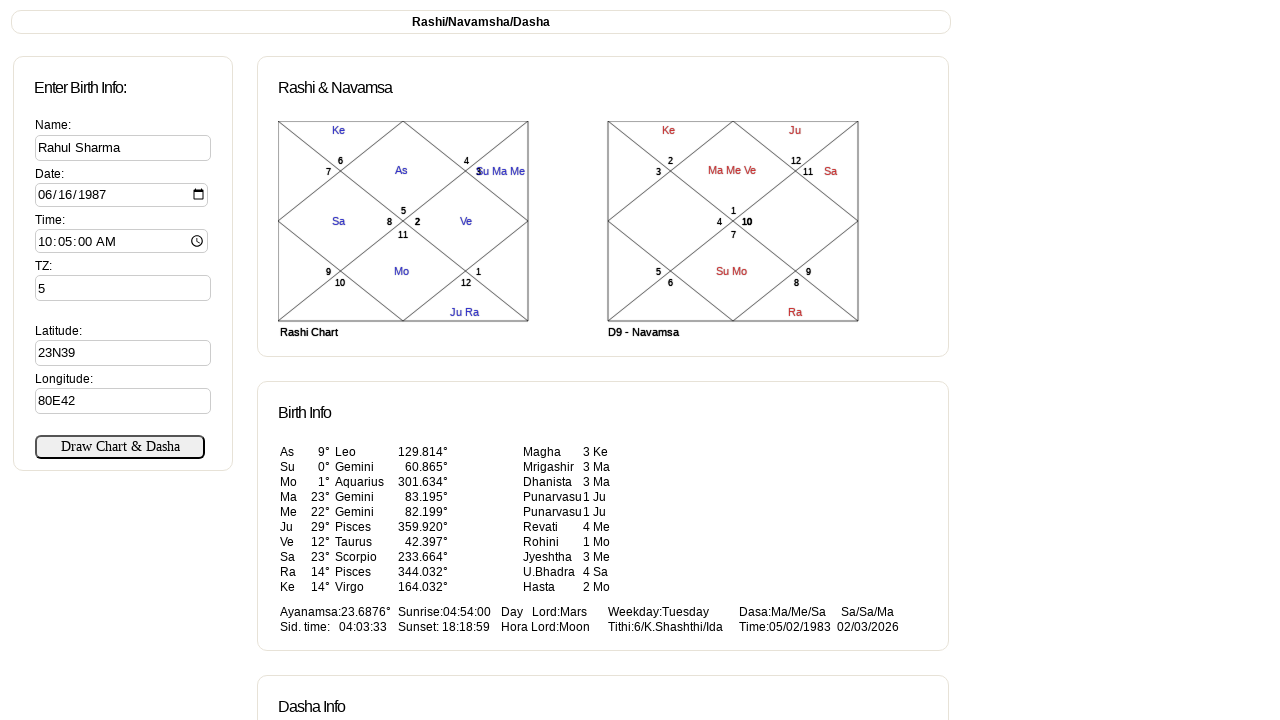

Filled date field with '1995-08-15' on #date
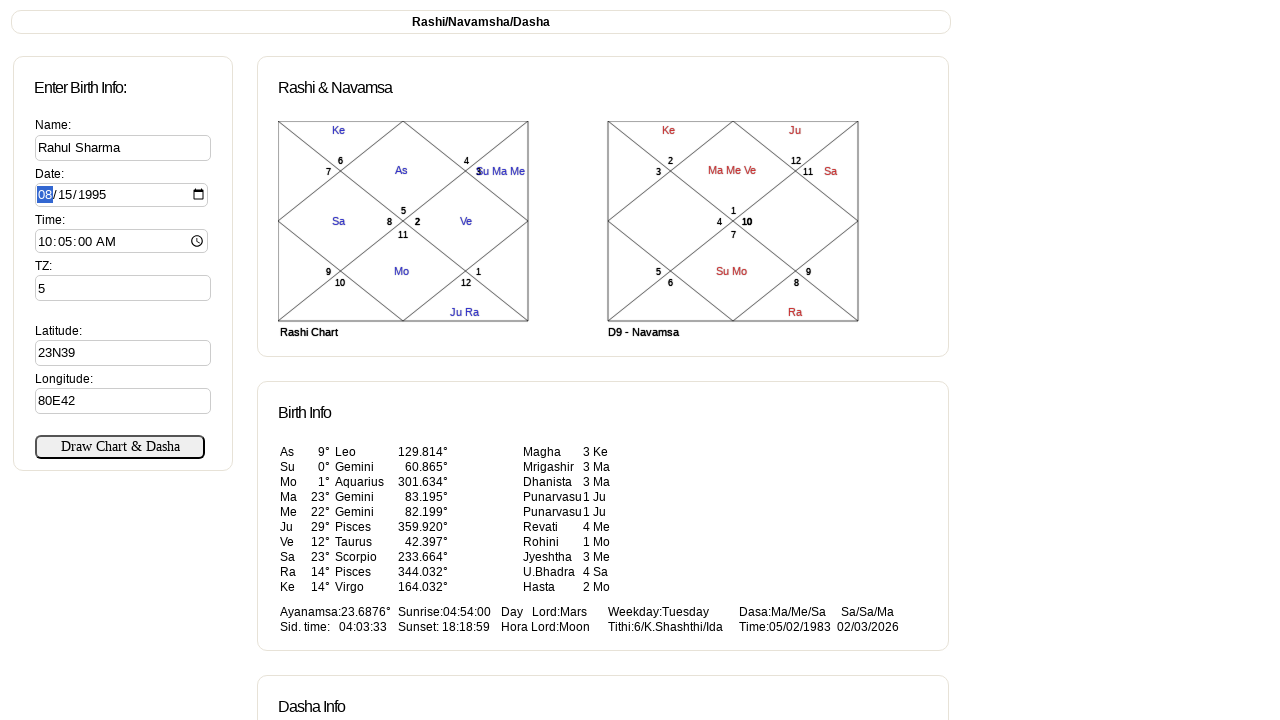

Filled time field with '14:30' on #time
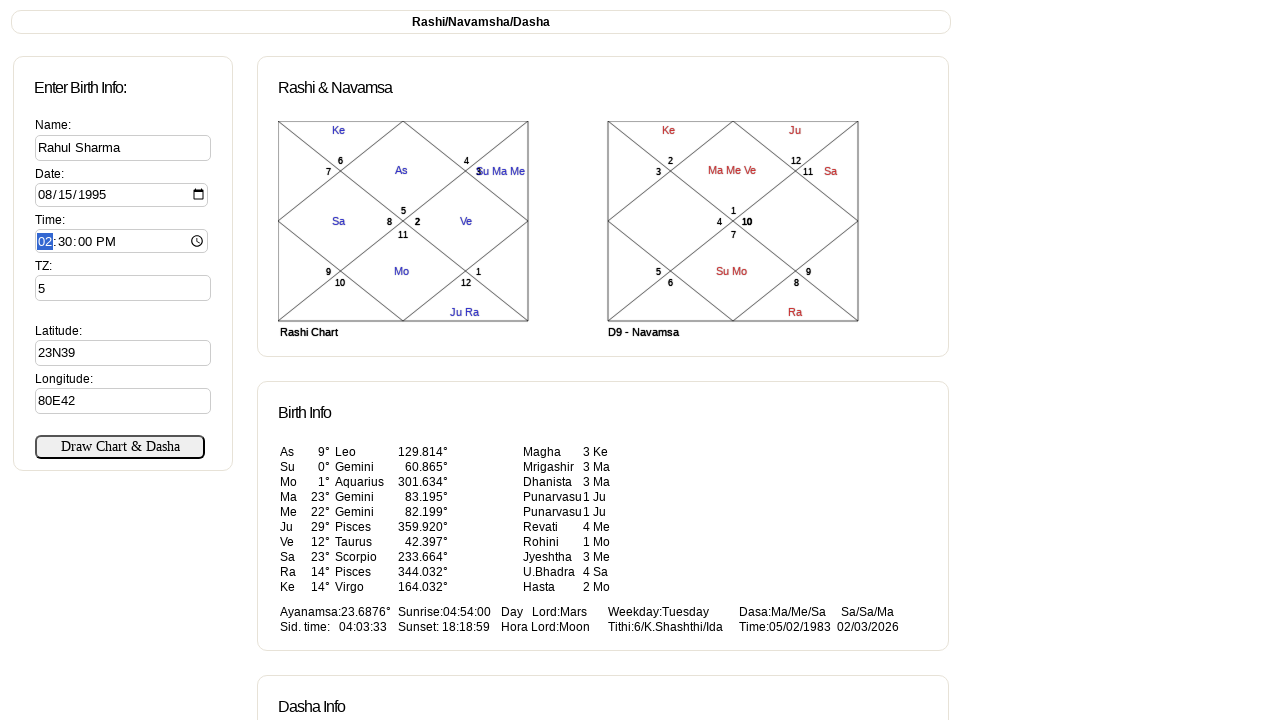

Filled latitude field with '28.6139' on #lat
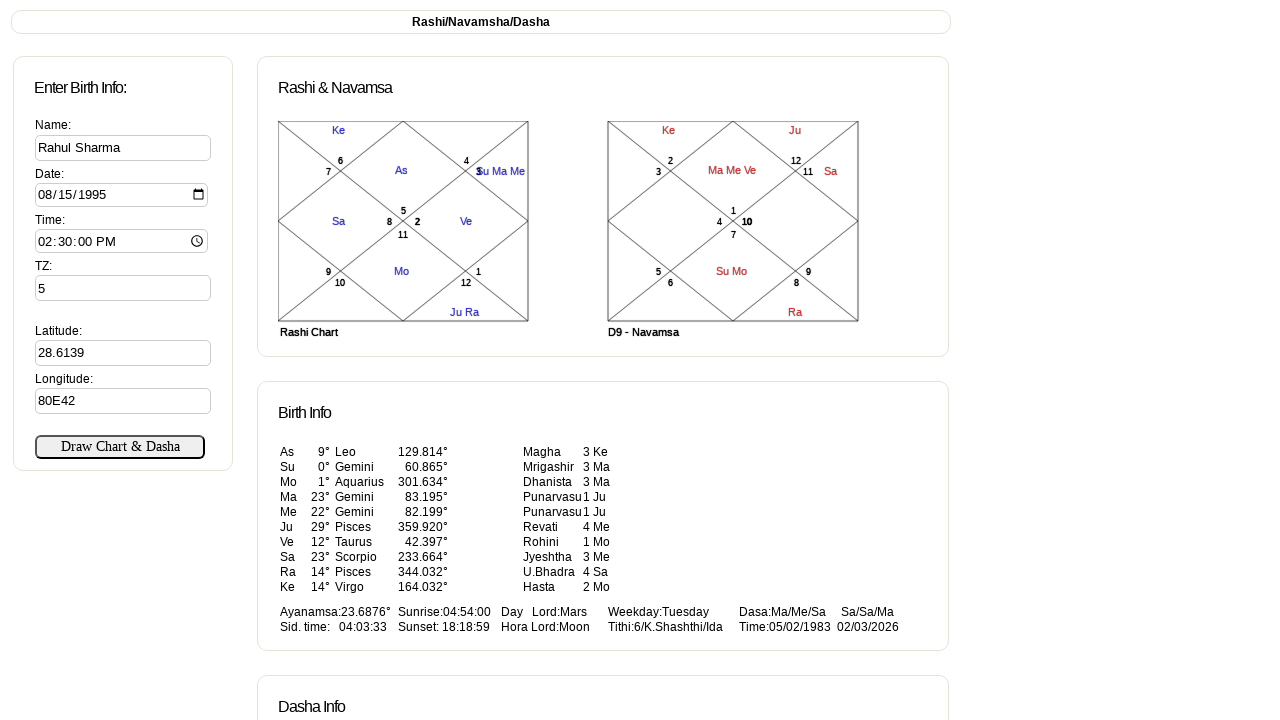

Filled longitude field with '77.2090' on #lon
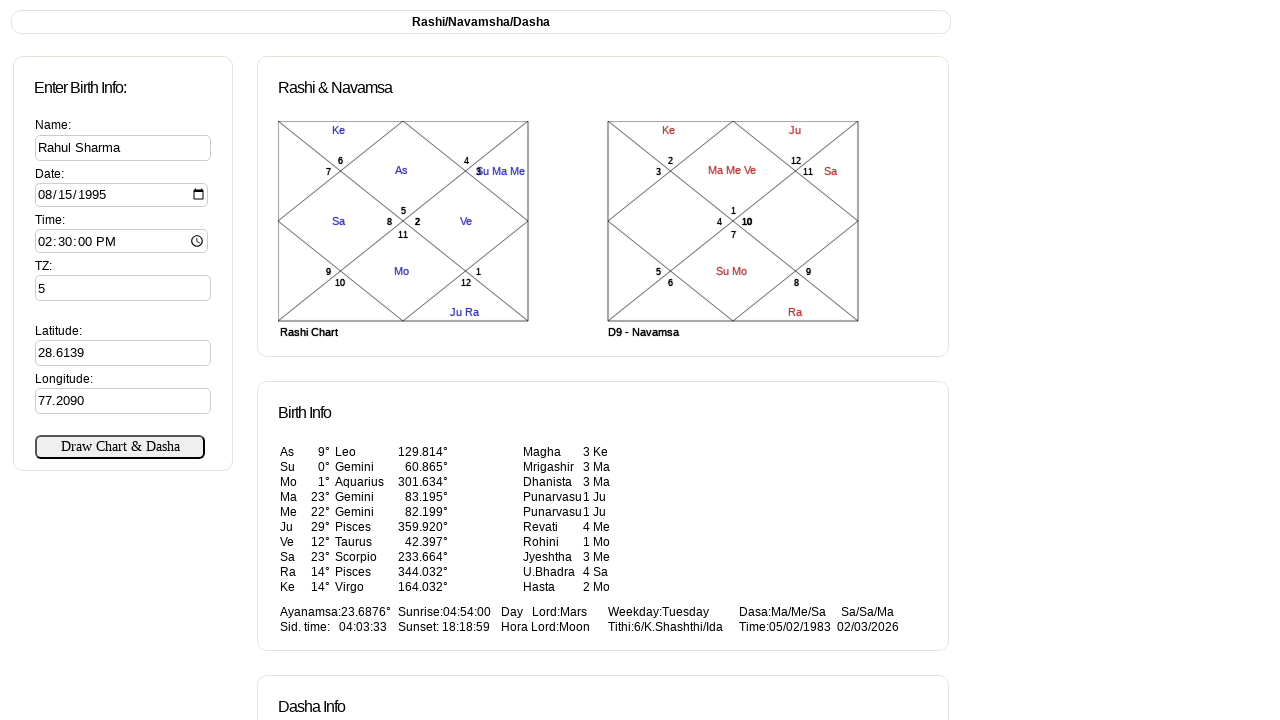

Kundli chart canvas rendered successfully
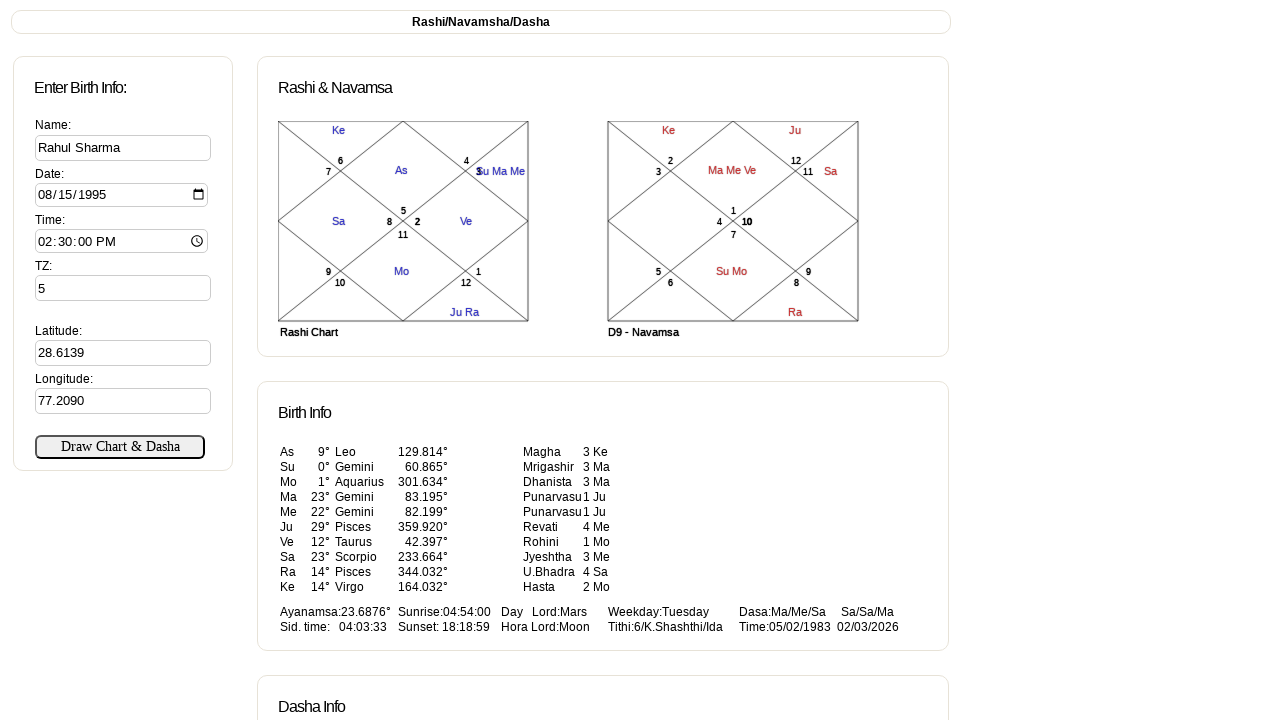

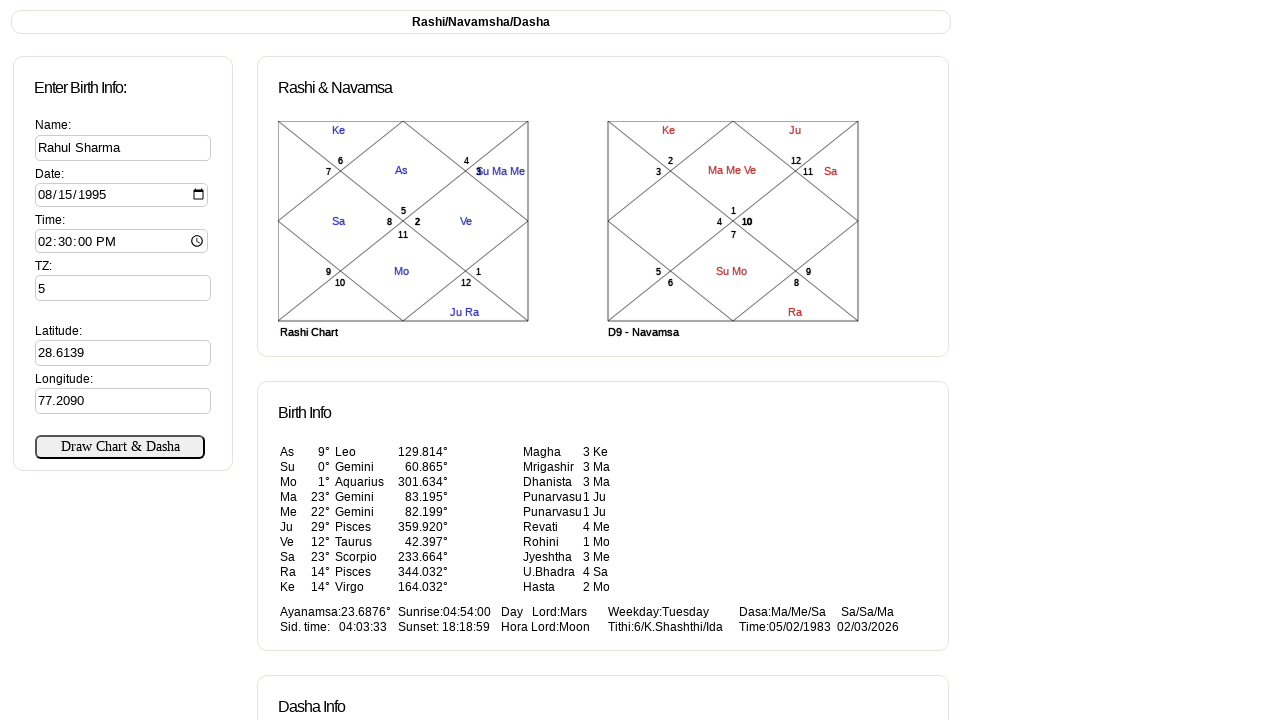